Tests dropdown selection functionality on a registration form by selecting options from Skills, Country, and Religion dropdowns using different selection methods (by visible text and by index)

Starting URL: https://grotechminds.com/registration/

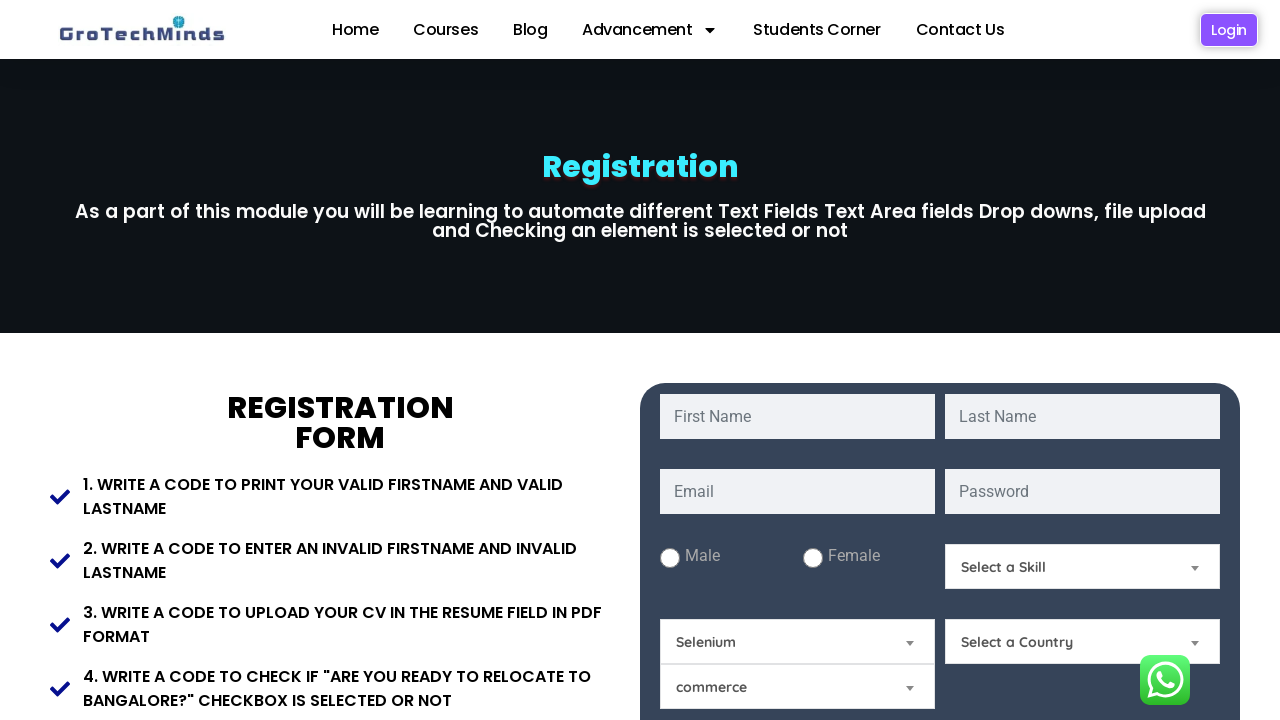

Selected 'Technical Skills' from Skills dropdown on #Skills
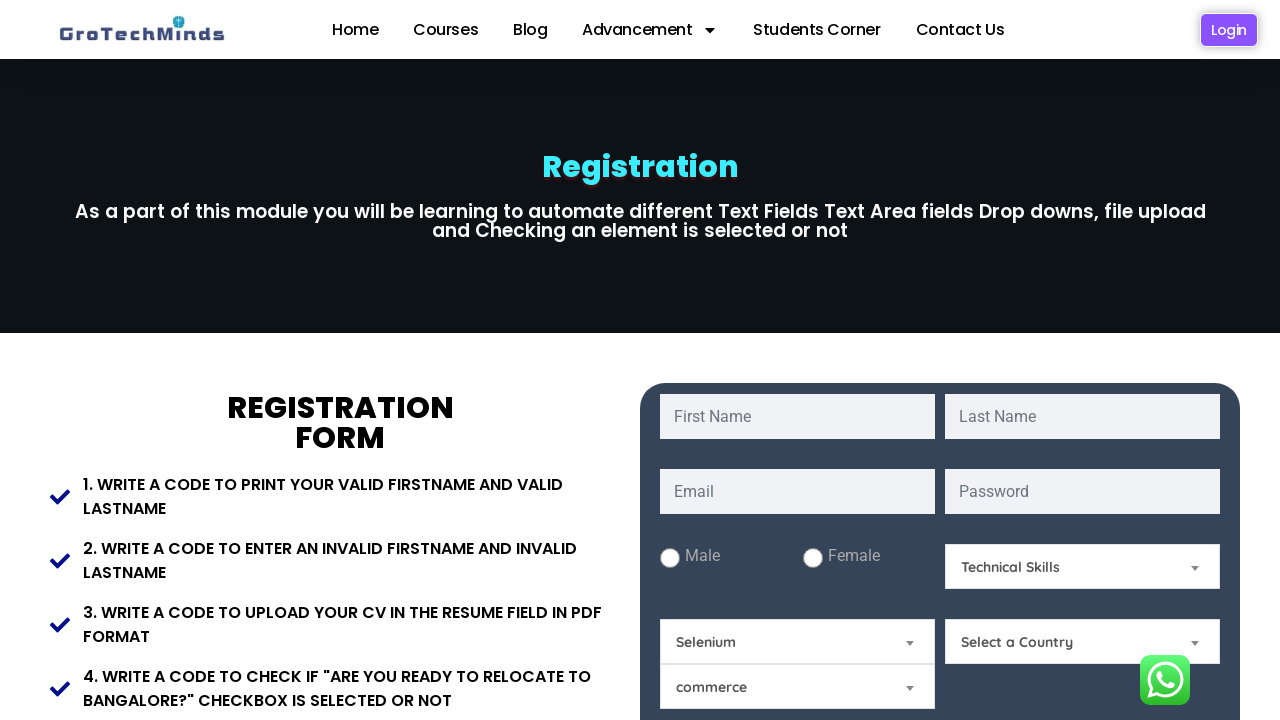

Selected 8th option (index 7) from Country dropdown on select[name='Country']
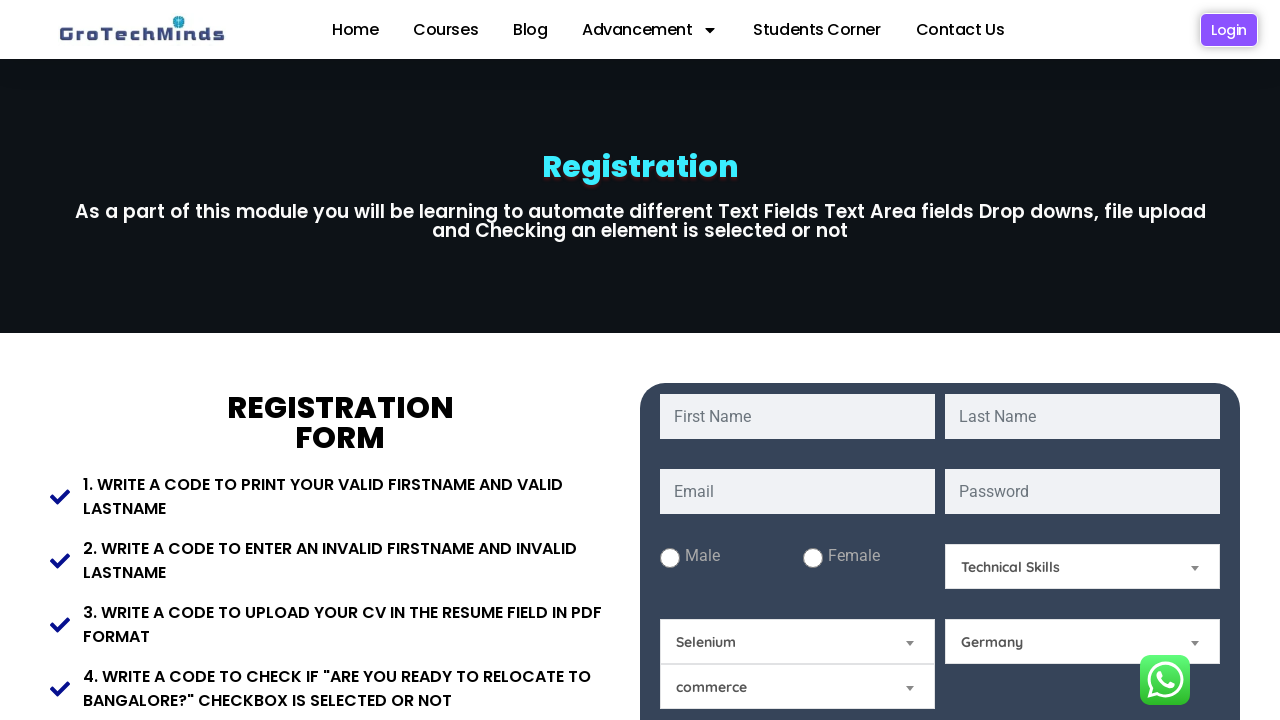

Selected 'Sikh' from Religion dropdown on #Relegion
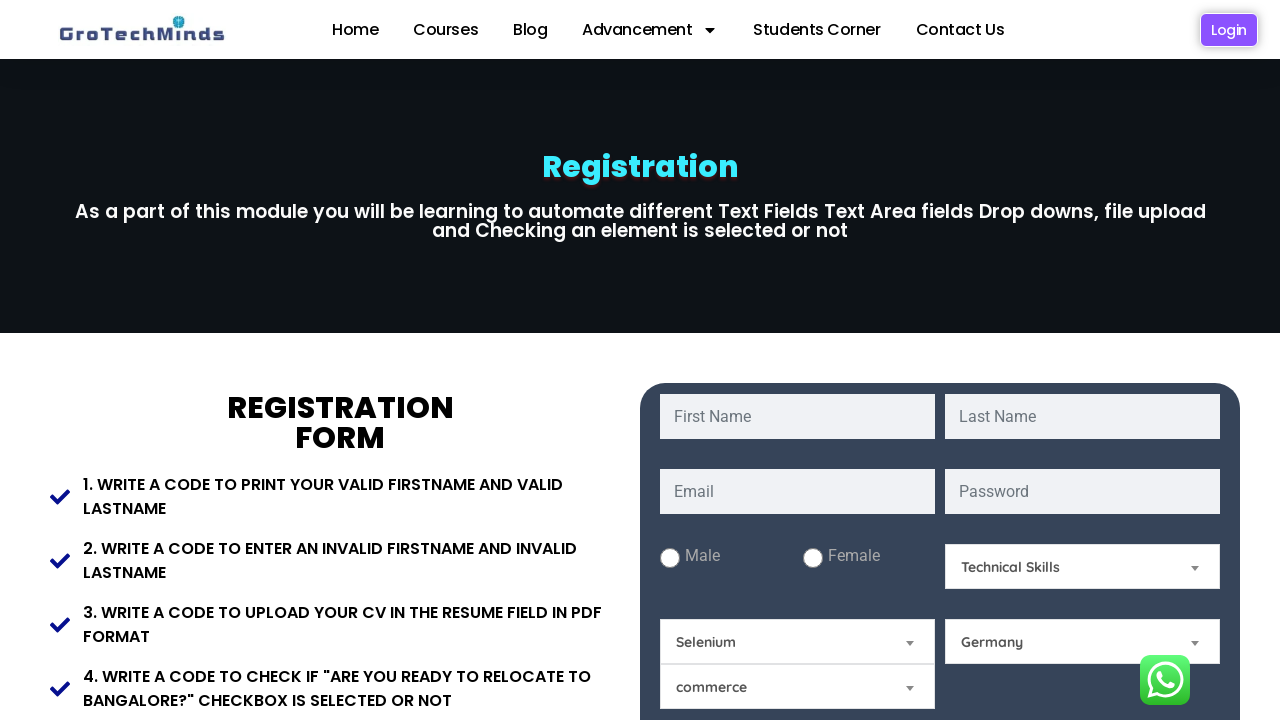

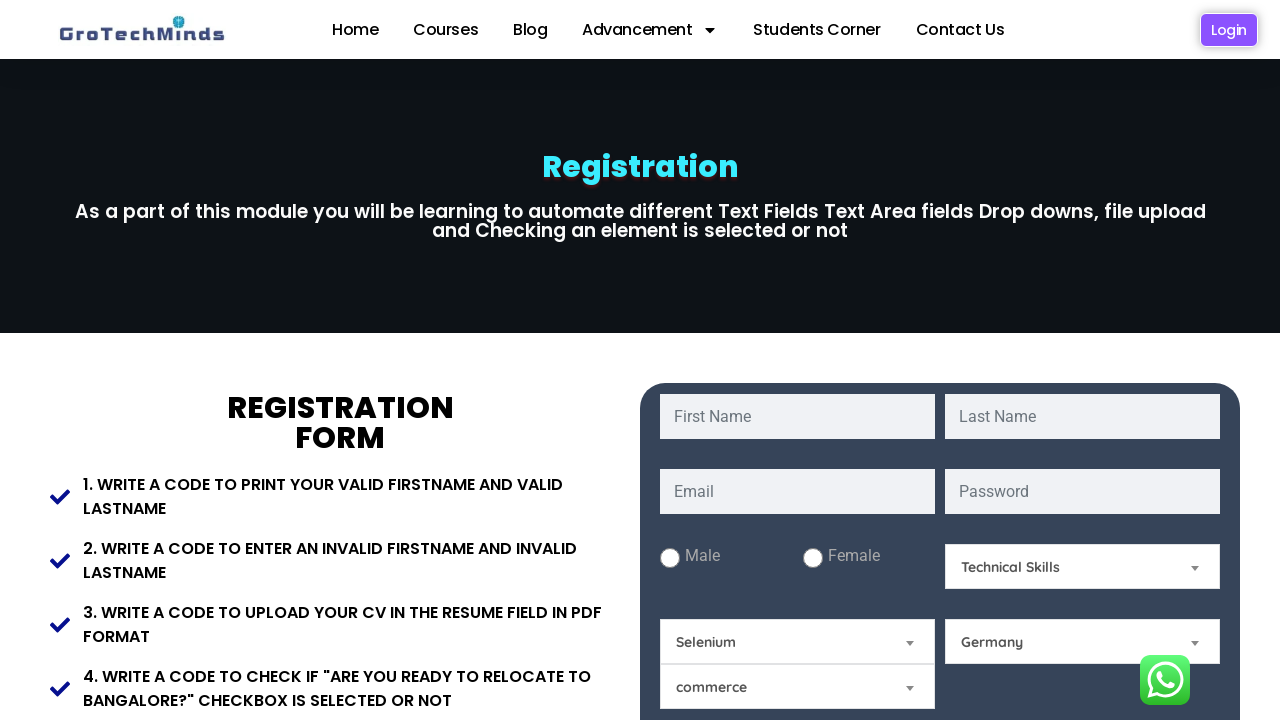